Tests hover functionality by moving mouse over an avatar element and verifying that a caption becomes visible on hover

Starting URL: http://the-internet.herokuapp.com/hovers

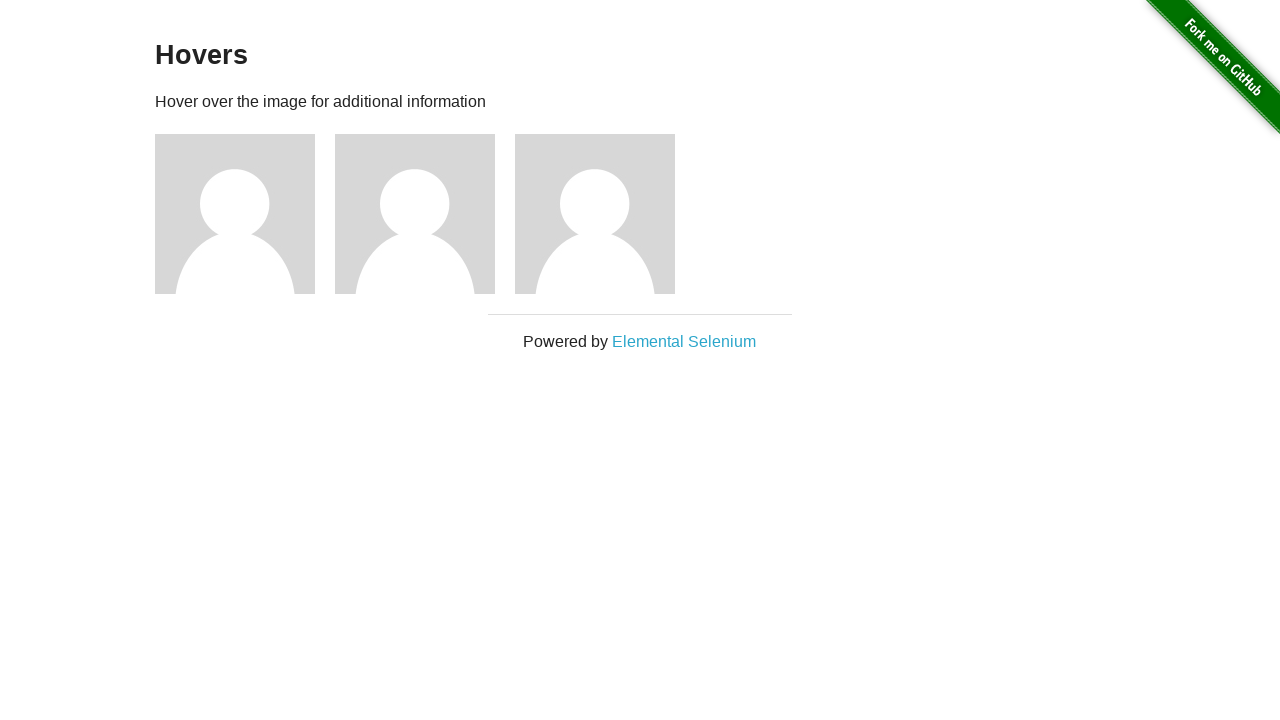

Navigated to hovers test page
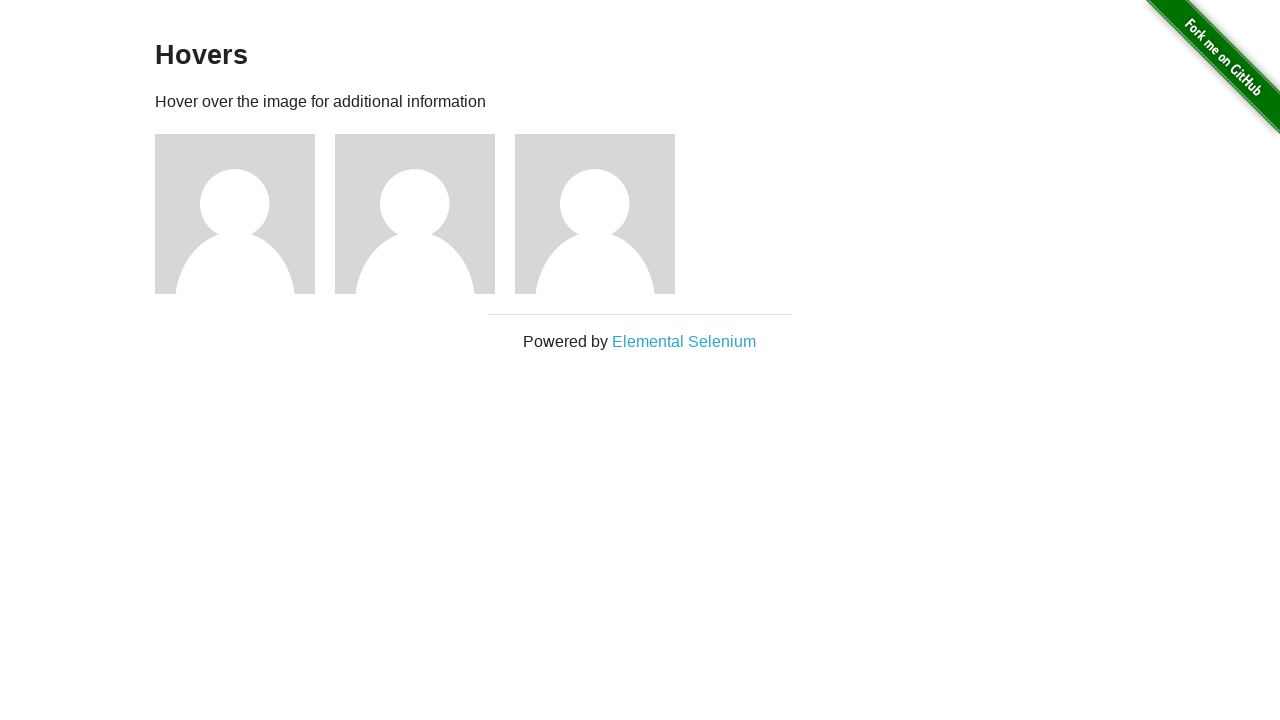

Located first avatar figure element
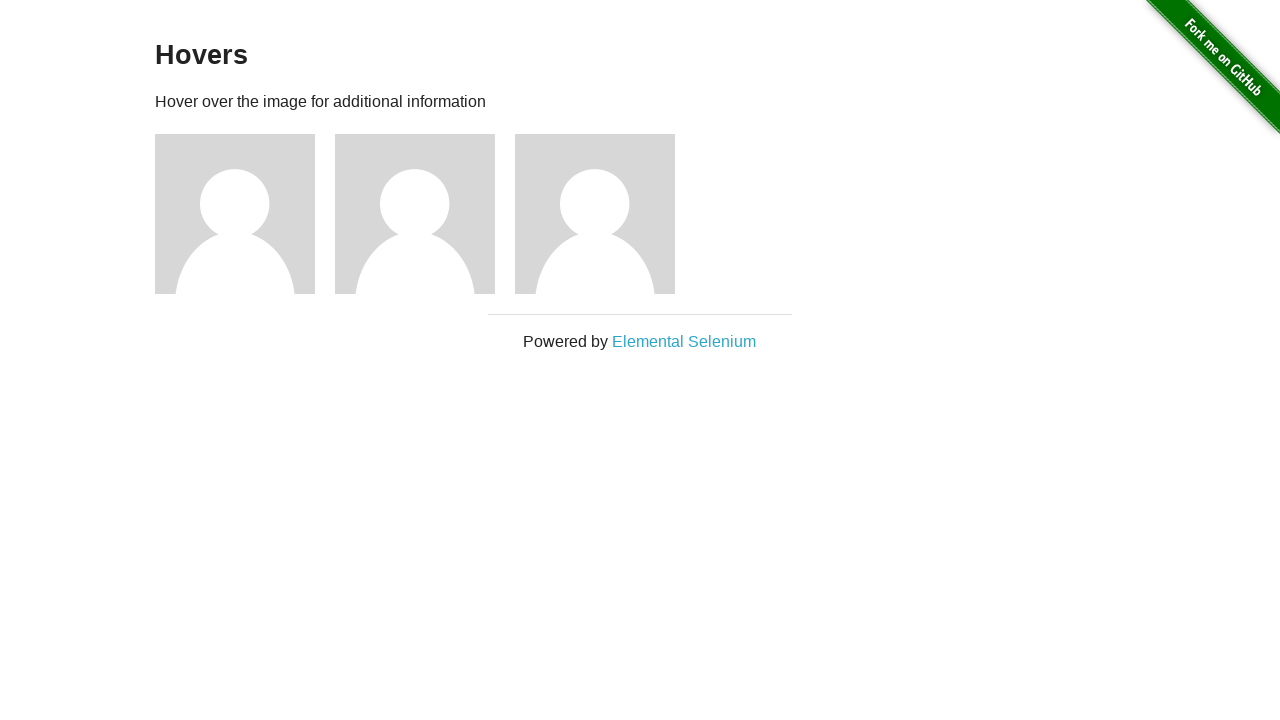

Hovered over avatar element at (245, 214) on .figure >> nth=0
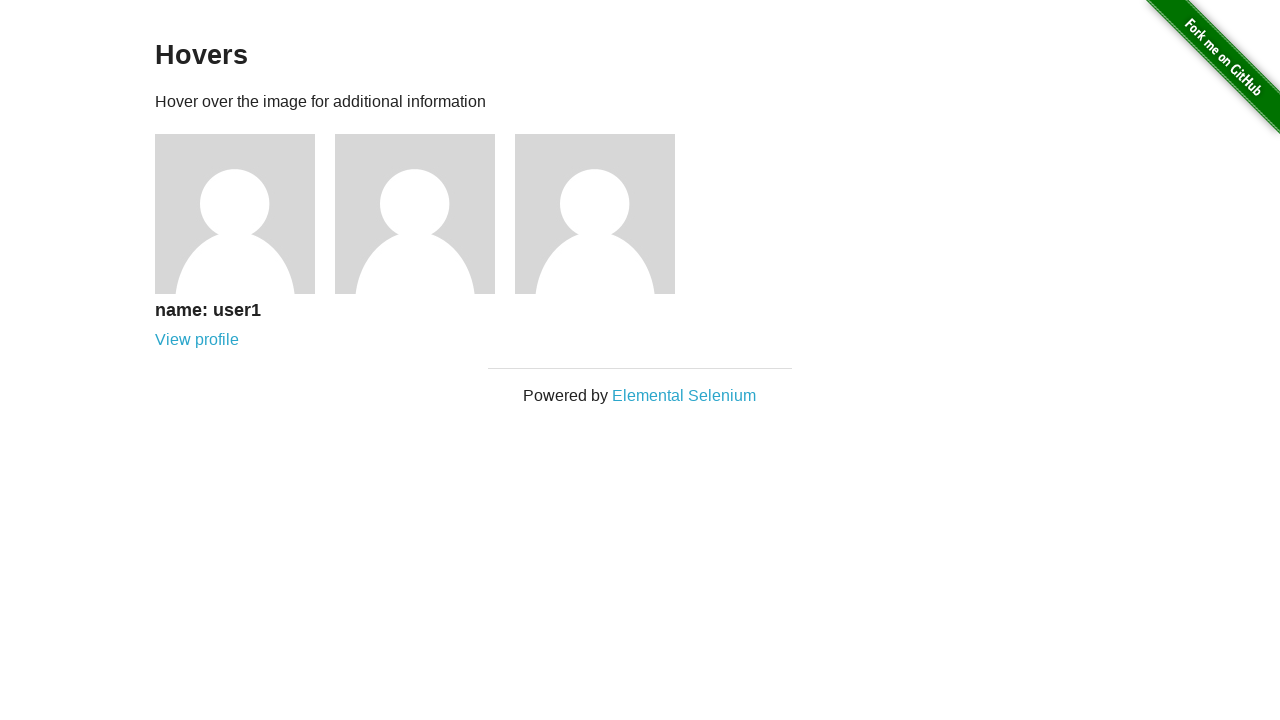

Caption element became visible
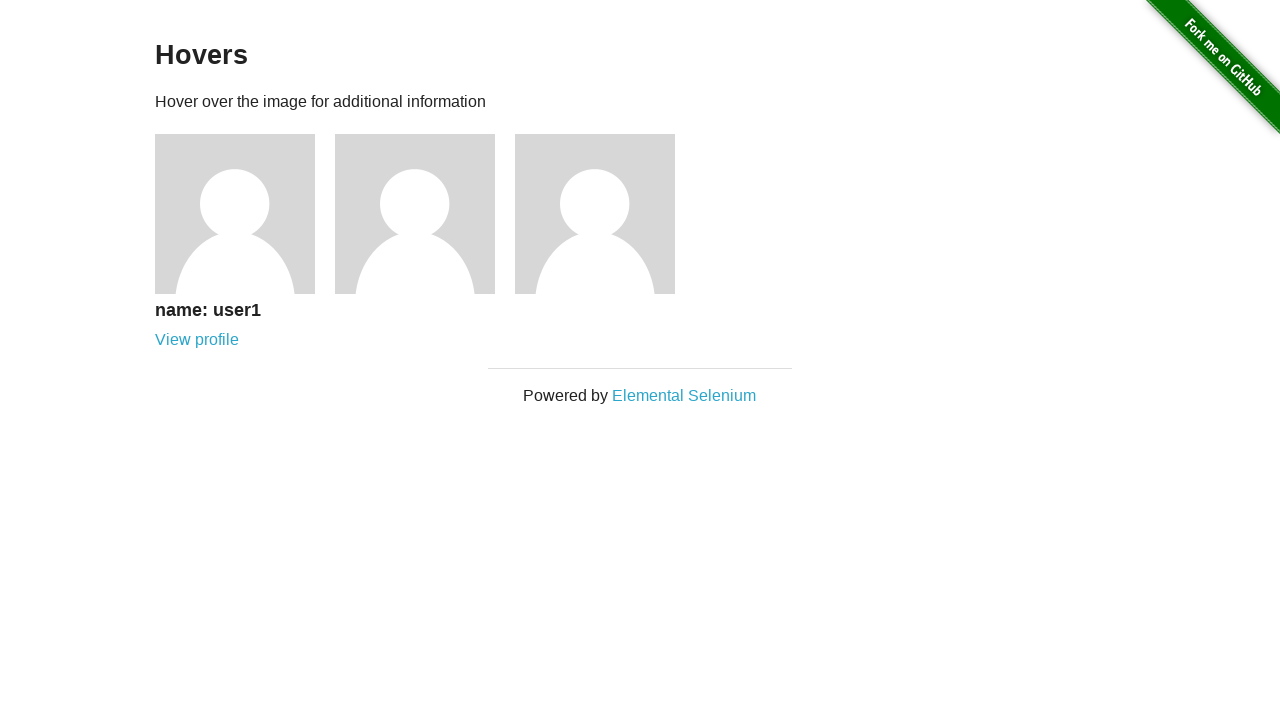

Located caption element
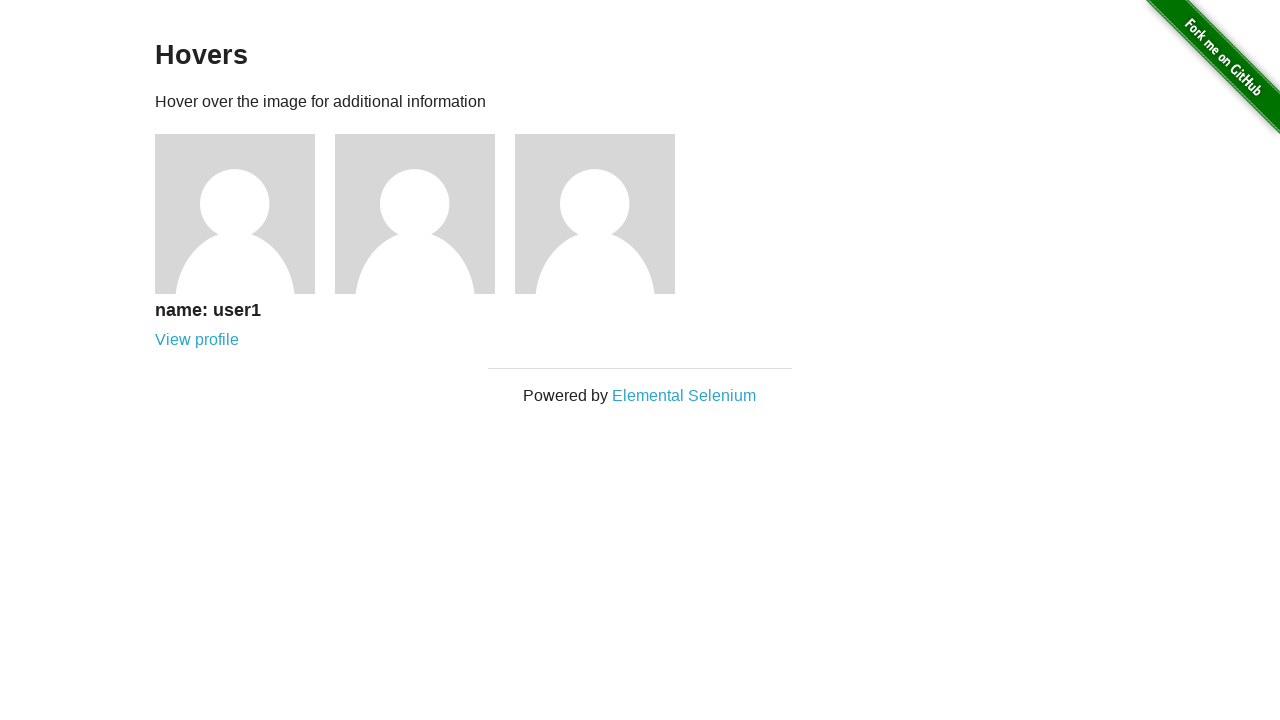

Verified caption element is visible
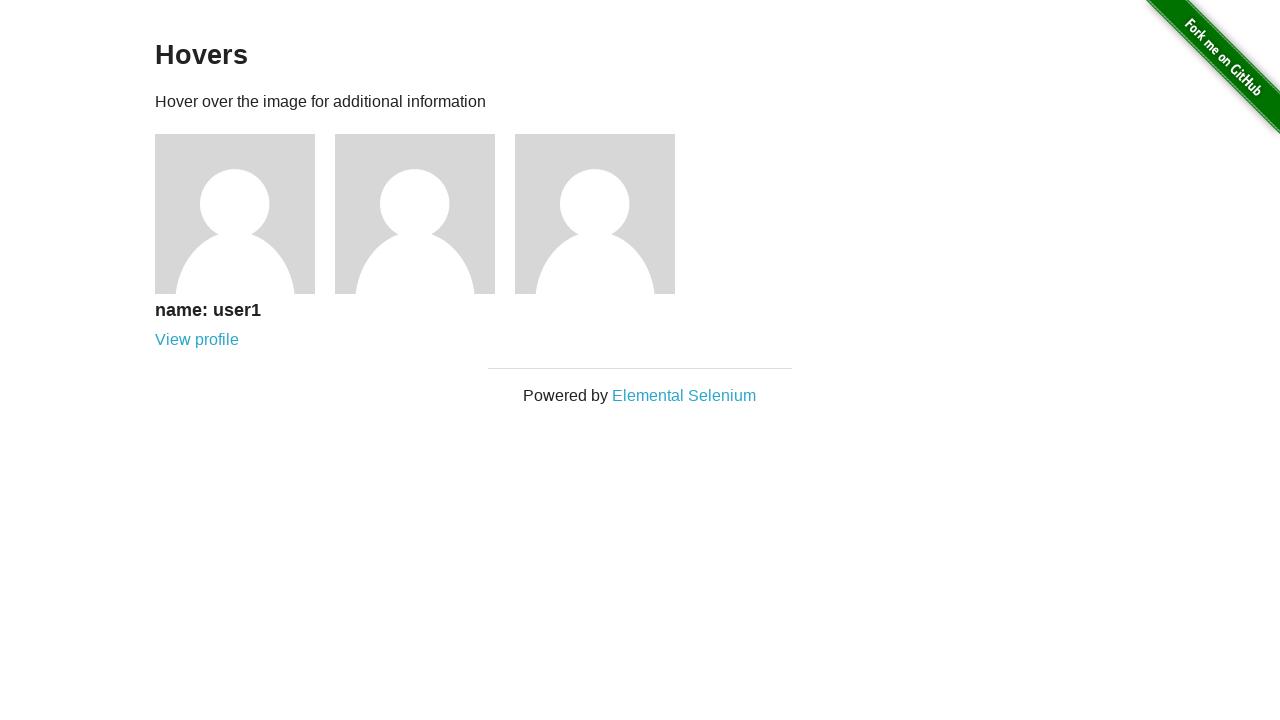

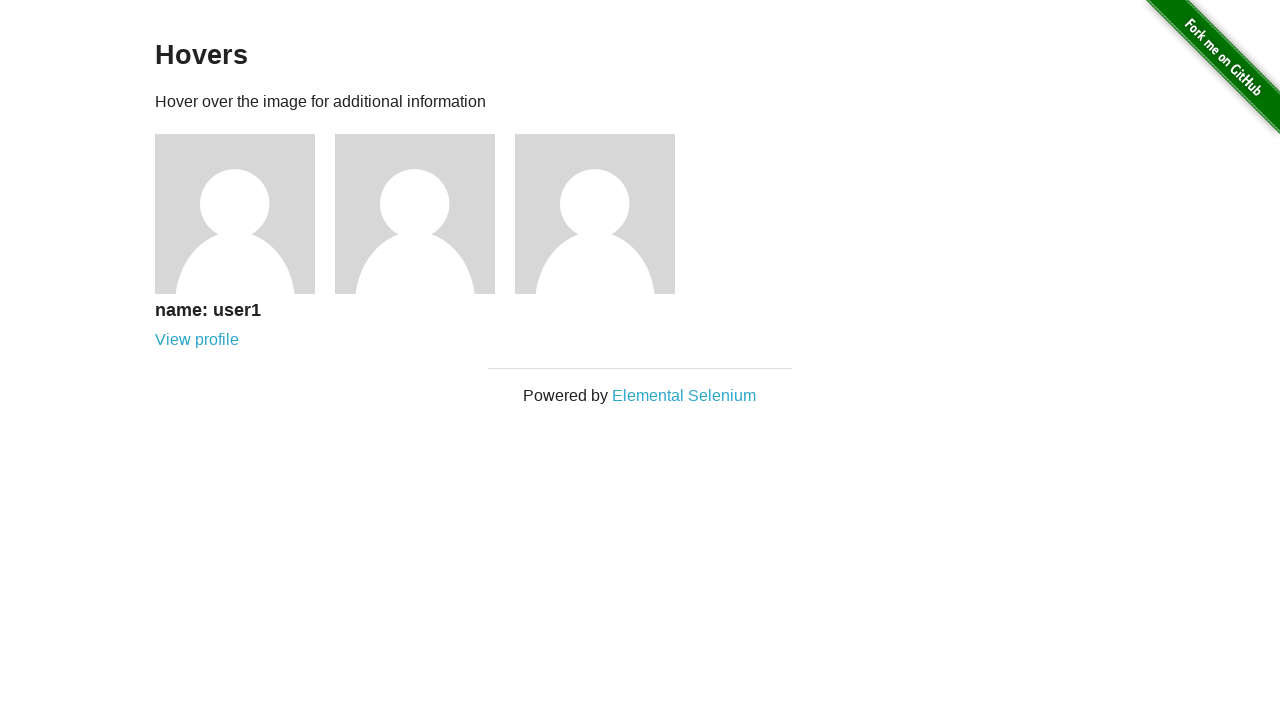